Tests that entered text is trimmed when saving edits

Starting URL: https://demo.playwright.dev/todomvc

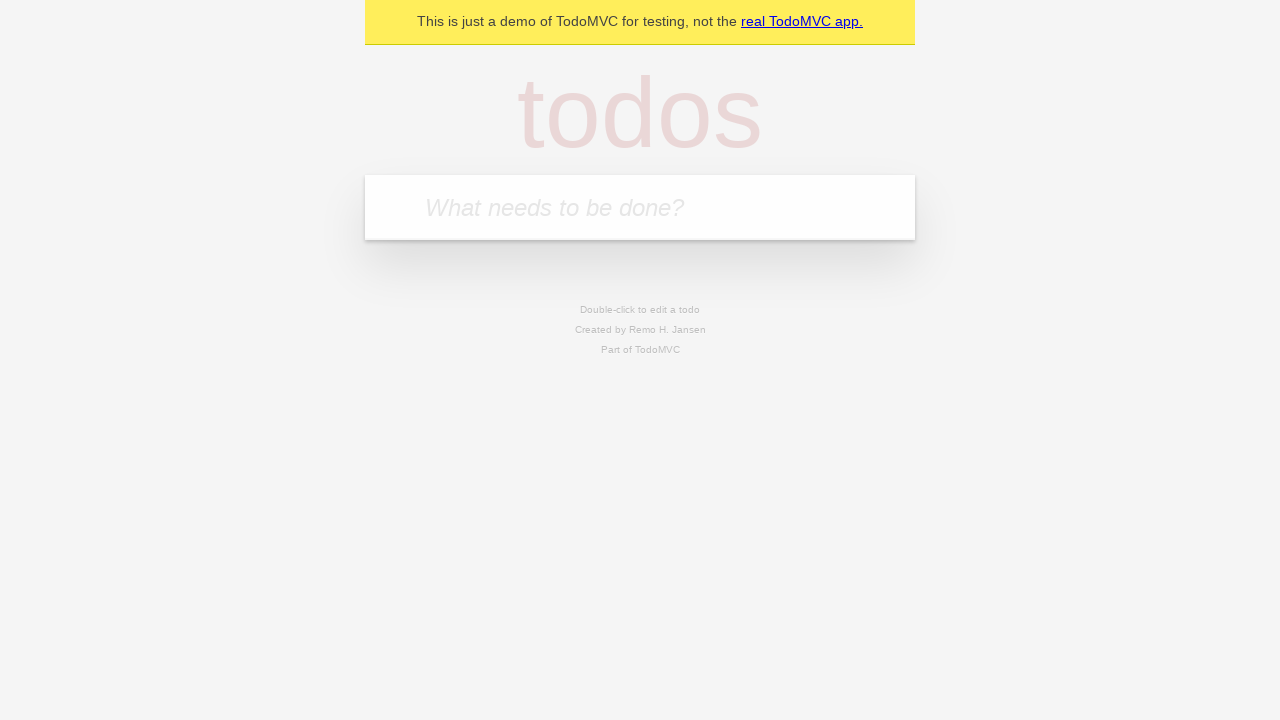

Filled new todo input with 'buy some cheese' on .new-todo
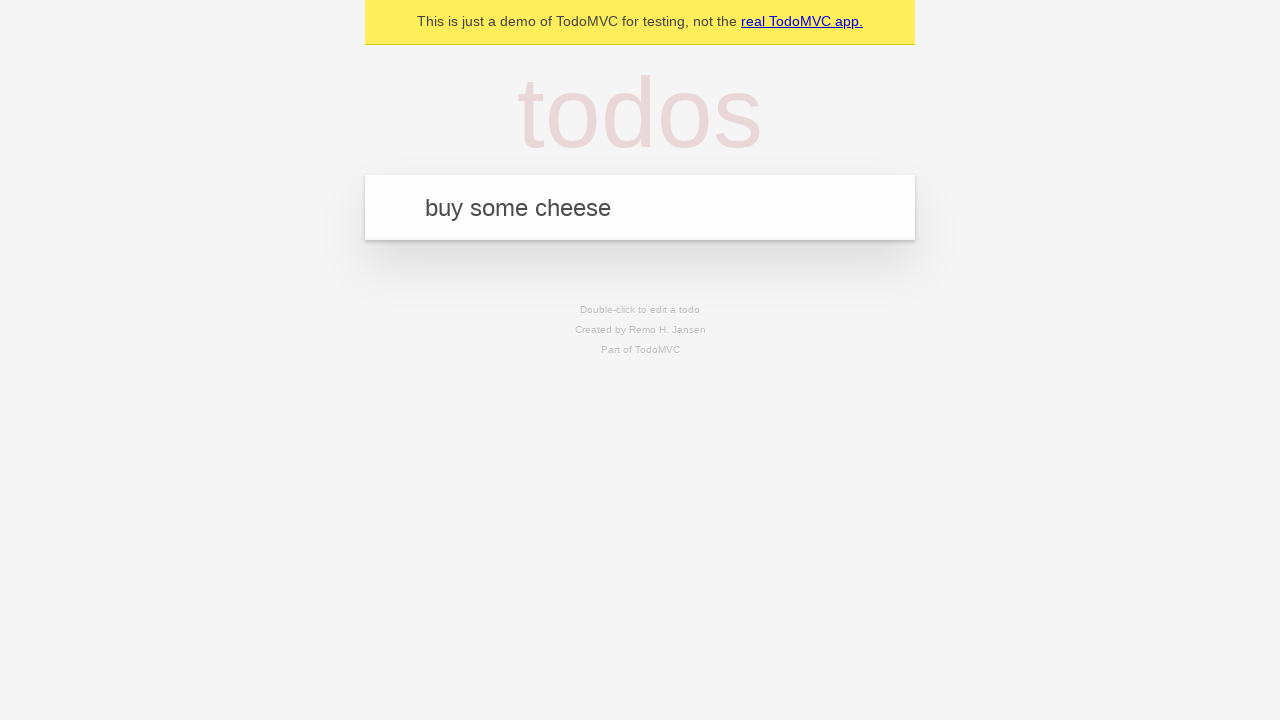

Pressed Enter to create first todo on .new-todo
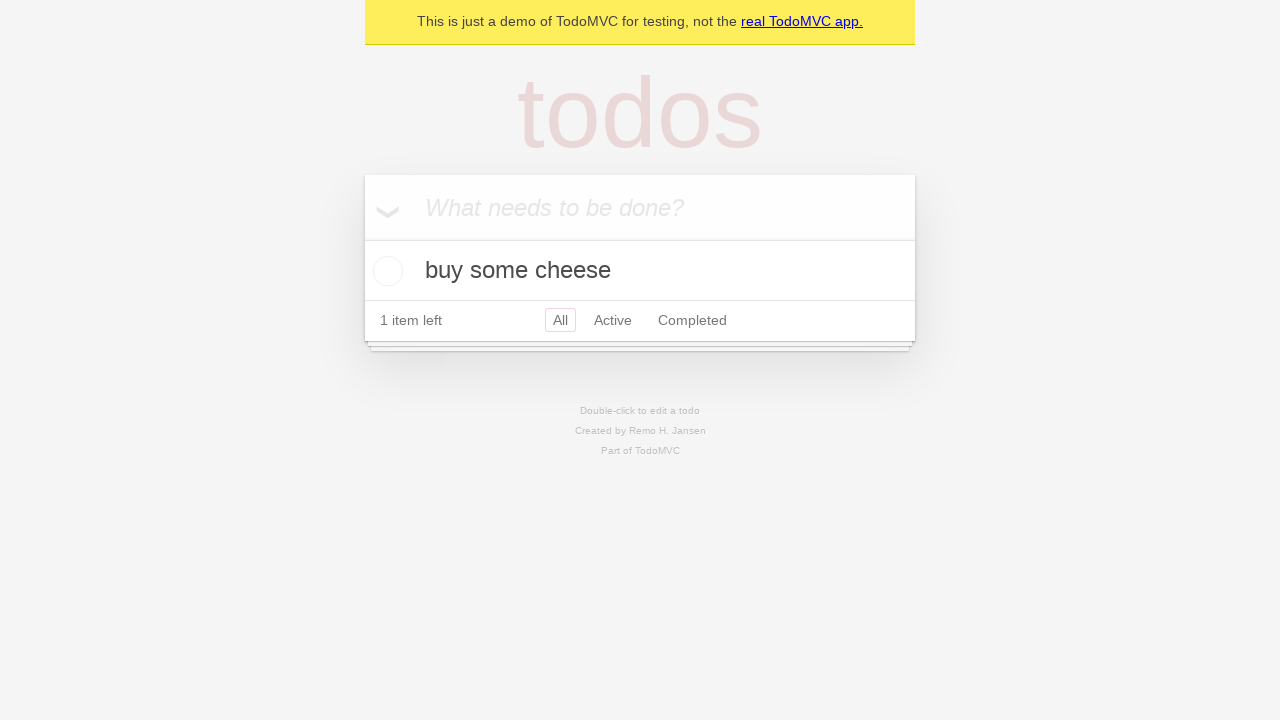

Filled new todo input with 'feed the cat' on .new-todo
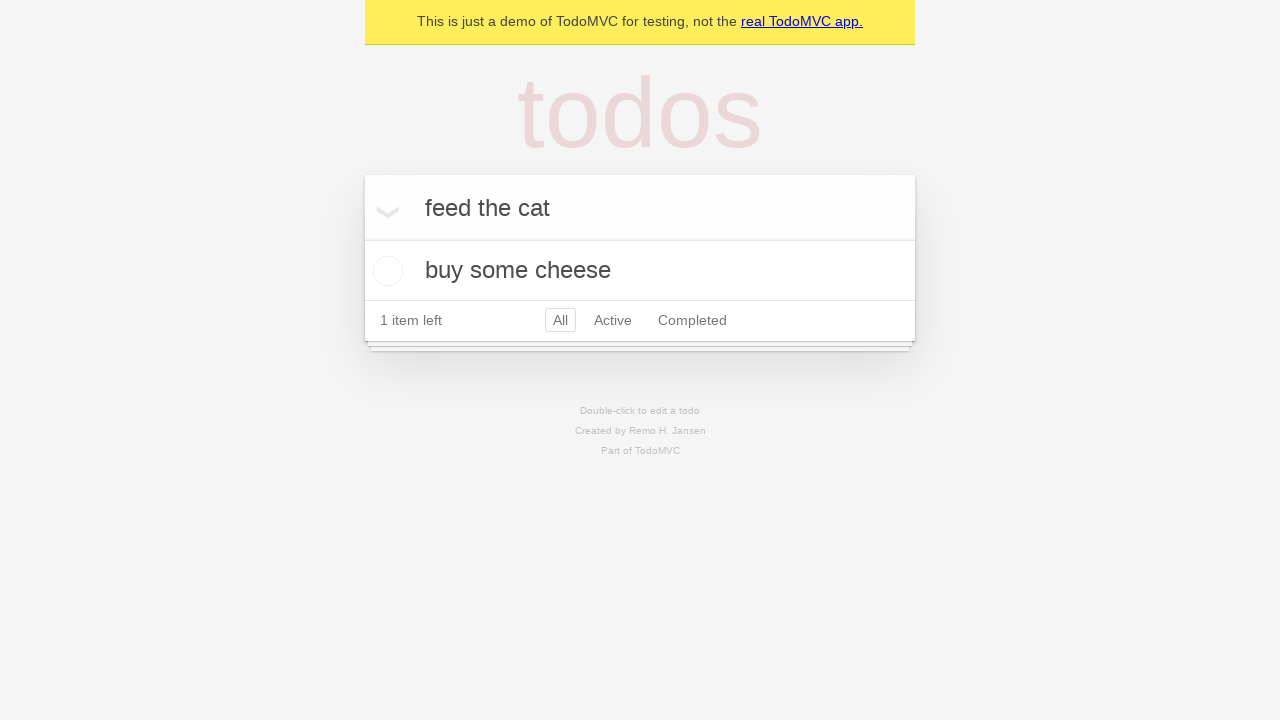

Pressed Enter to create second todo on .new-todo
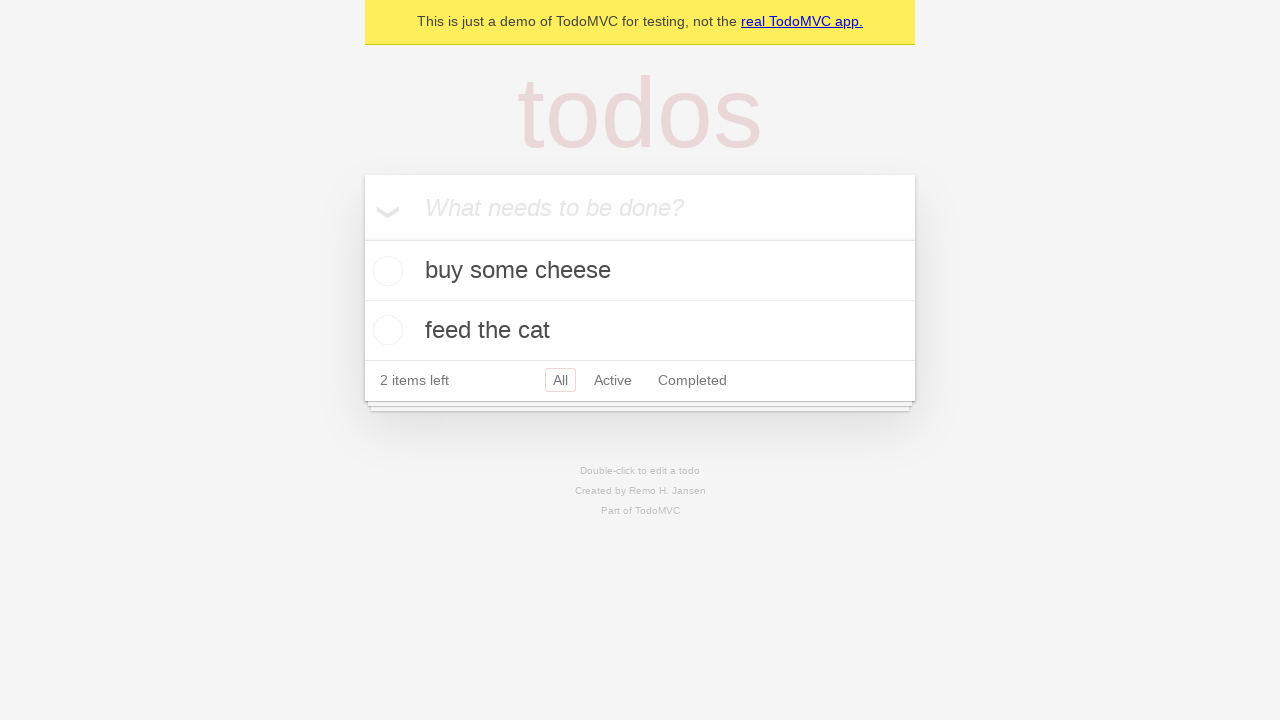

Filled new todo input with 'book a doctors appointment' on .new-todo
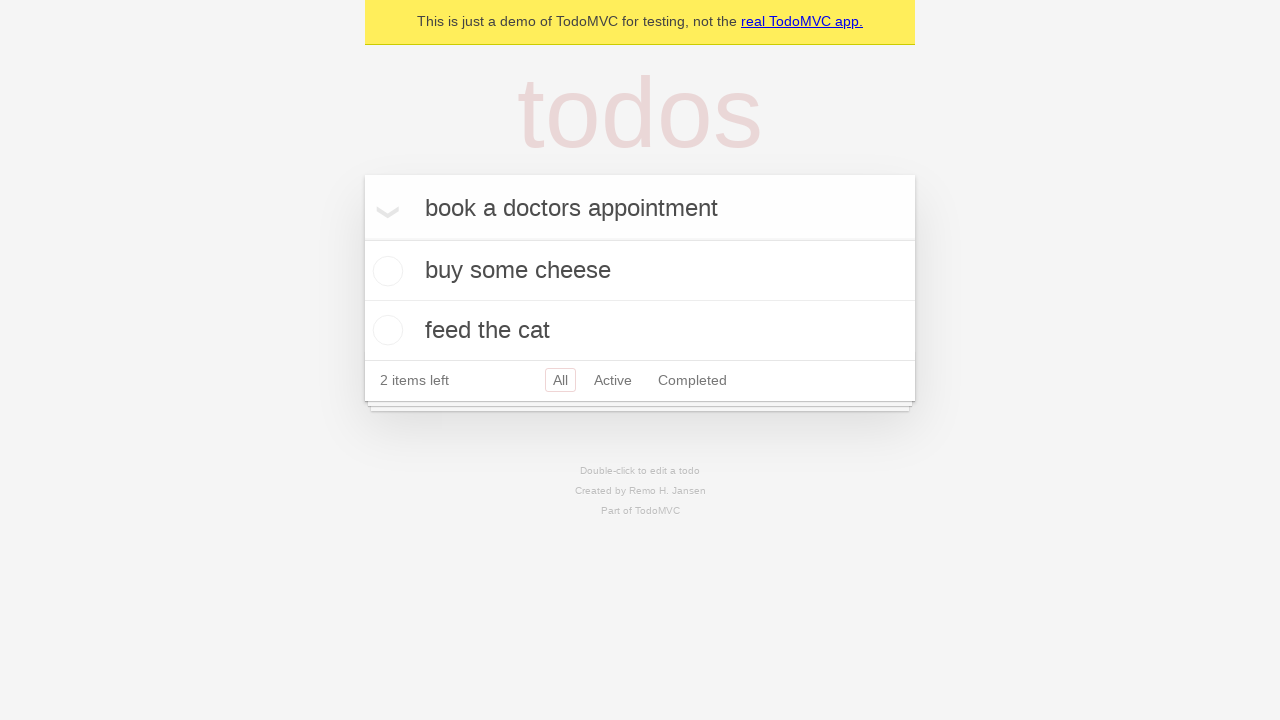

Pressed Enter to create third todo on .new-todo
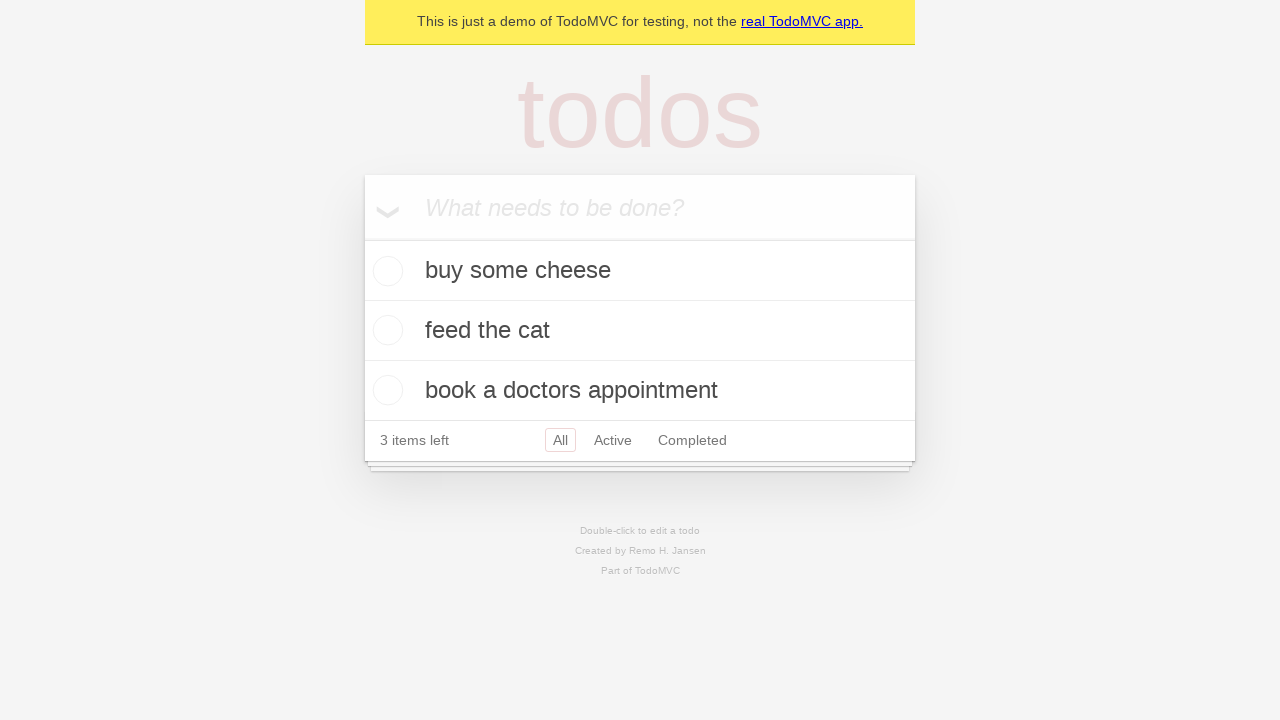

Waited for all 3 todo items to load
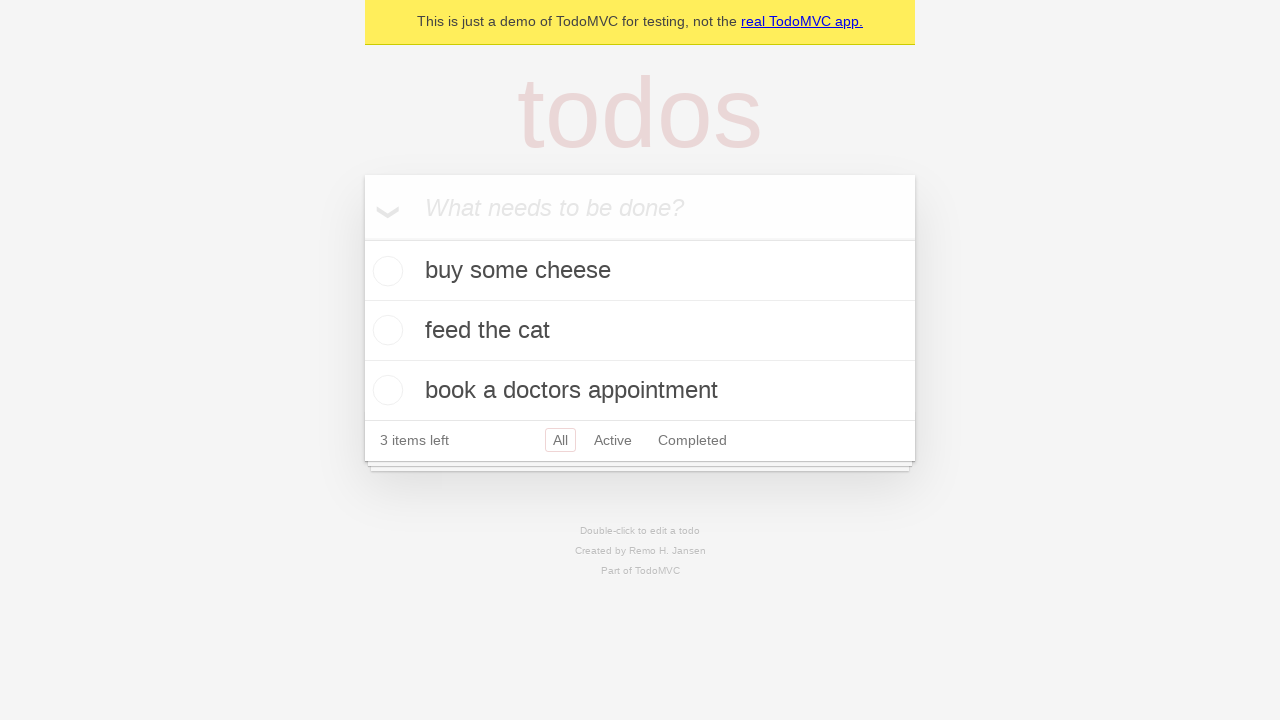

Double-clicked on second todo to enter edit mode at (640, 331) on .todo-list li >> nth=1
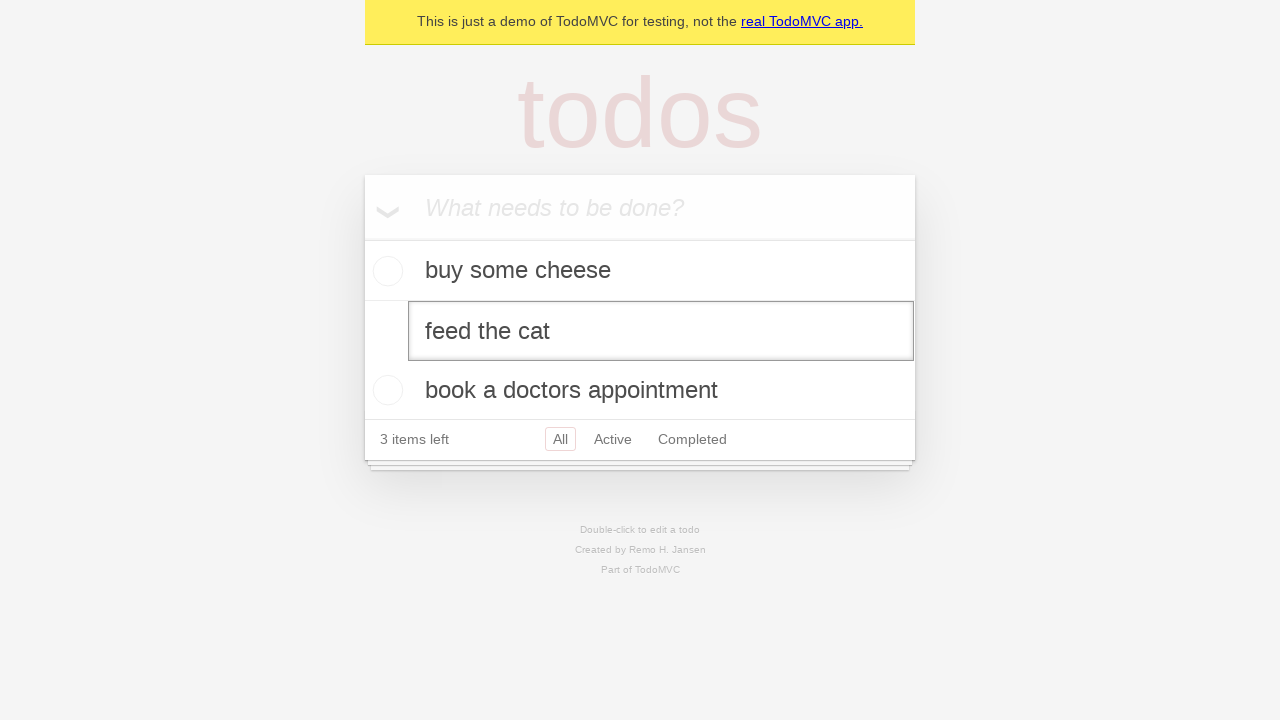

Filled edit field with text containing leading and trailing spaces on .todo-list li >> nth=1 >> .edit
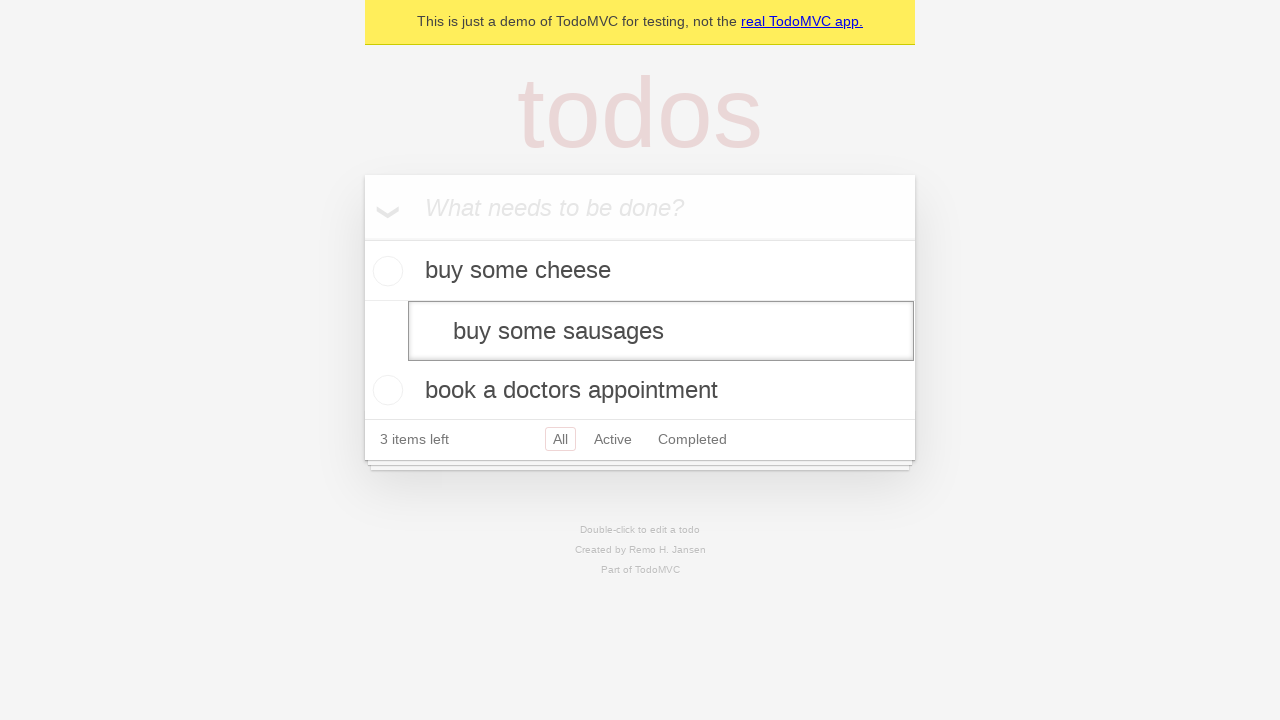

Pressed Enter to save edited todo, text should be trimmed on .todo-list li >> nth=1 >> .edit
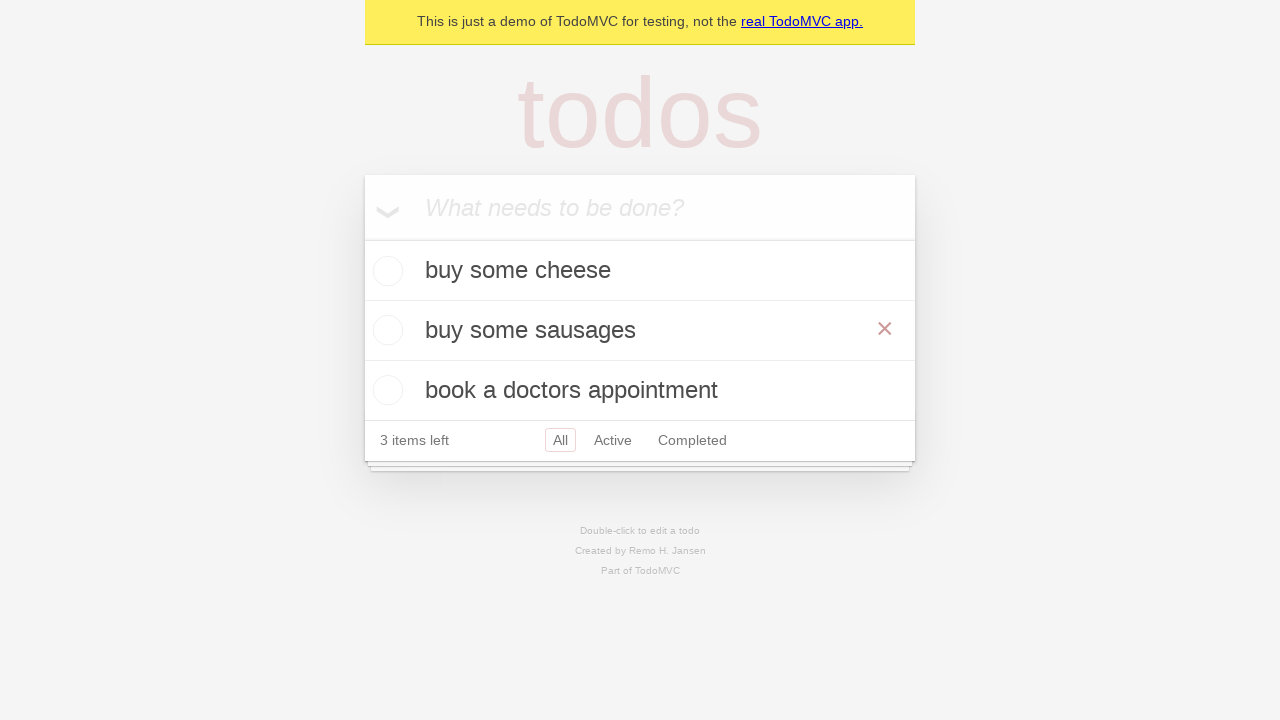

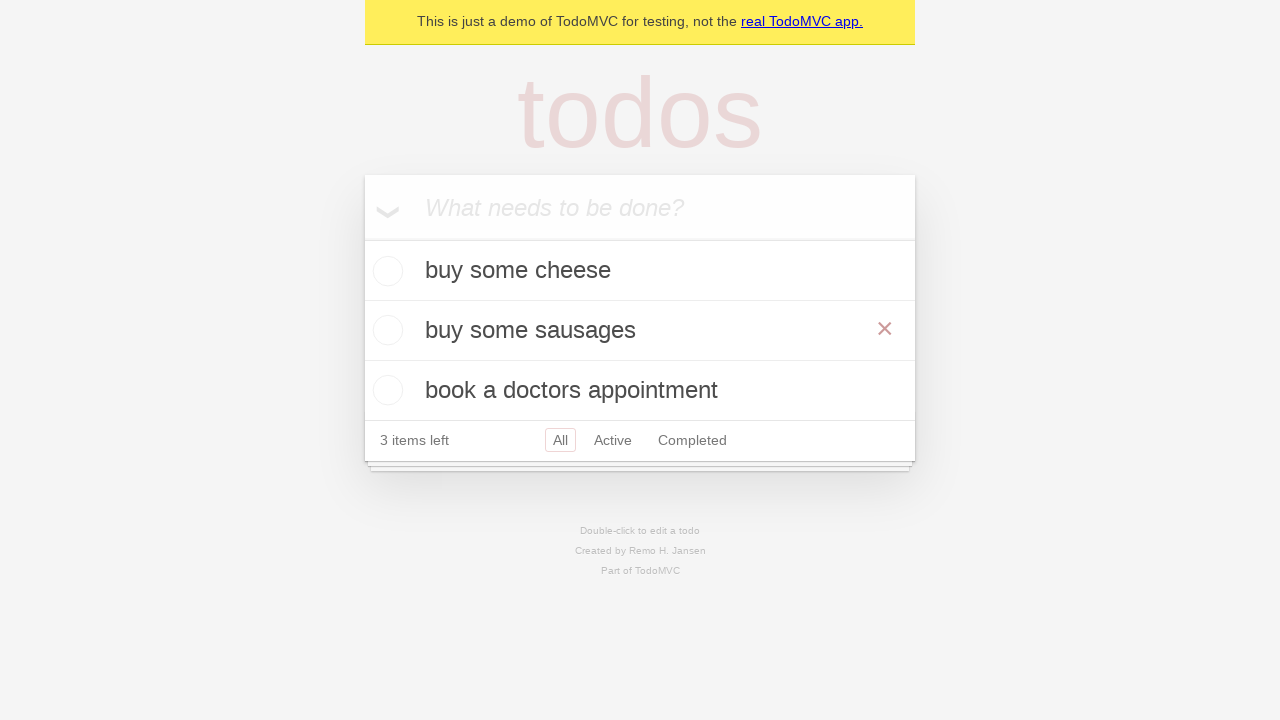